Tests iframe handling by navigating through nested iframes to interact with a radio button, select a city from a dropdown, and fill in a username text field.

Starting URL: https://syntaxprojects.com/handle-iframe-homework.php

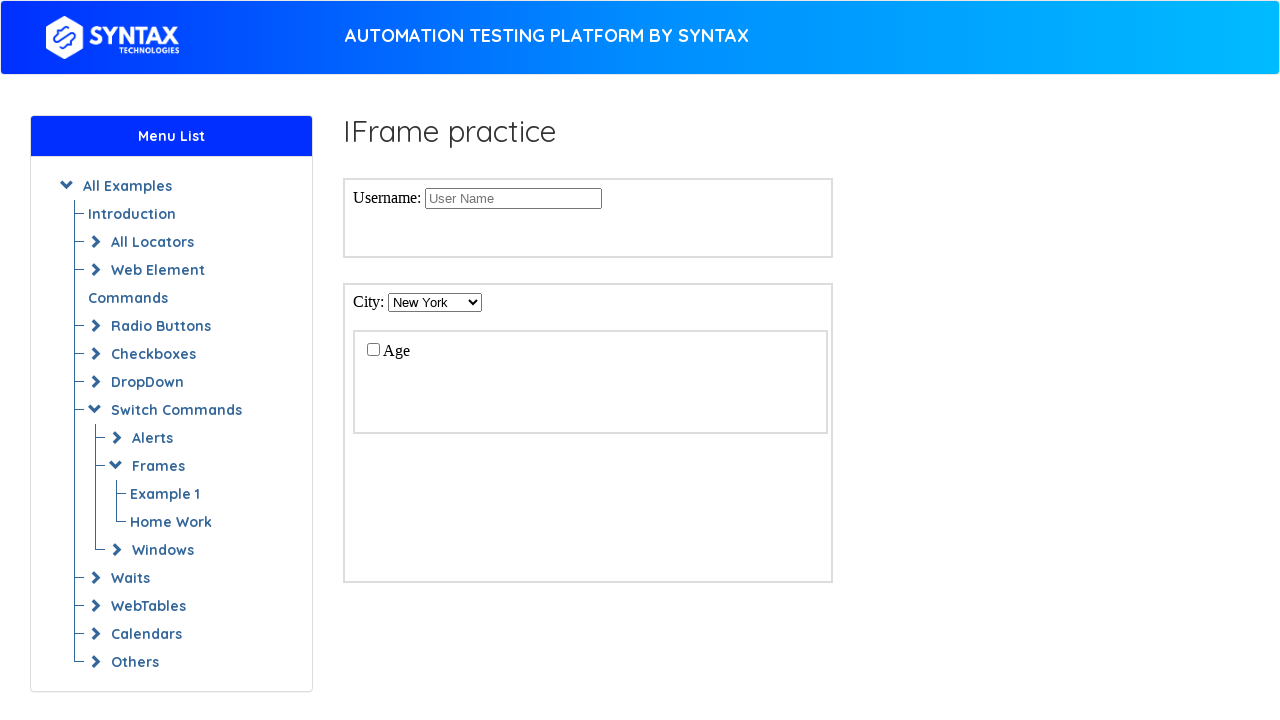

Located second iframe (index 1)
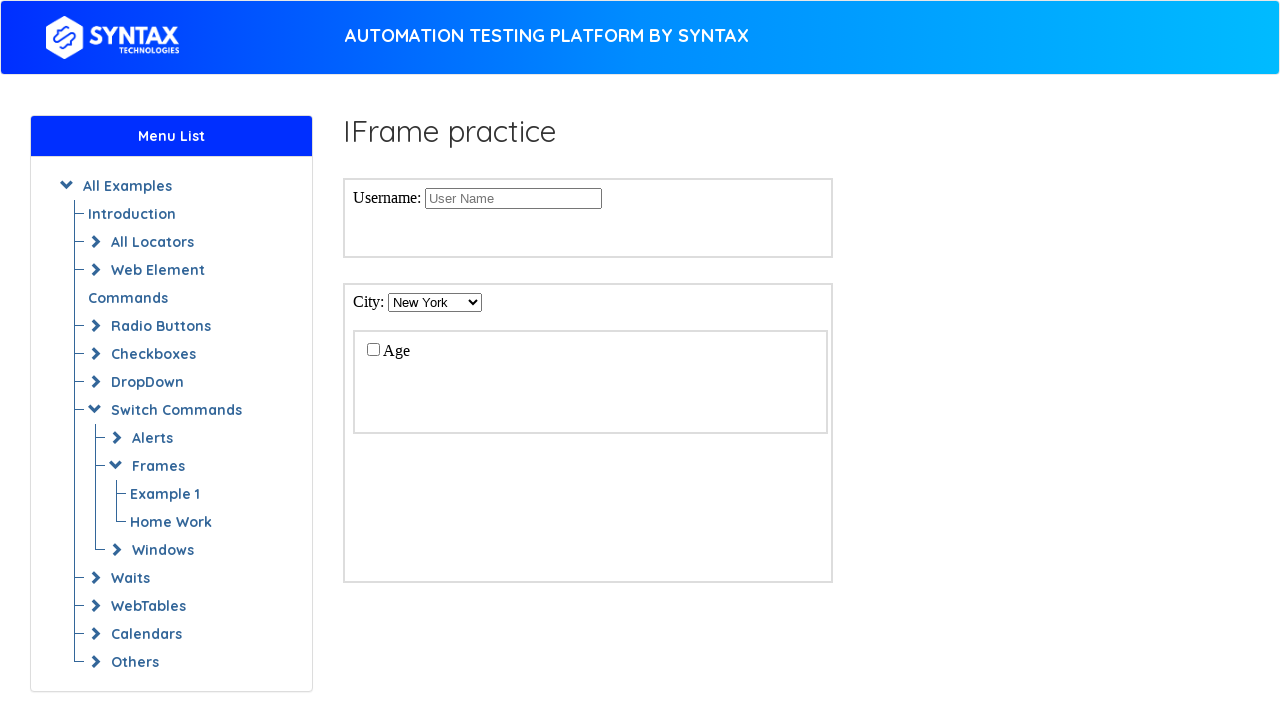

Located nested first iframe (index 0) within second iframe
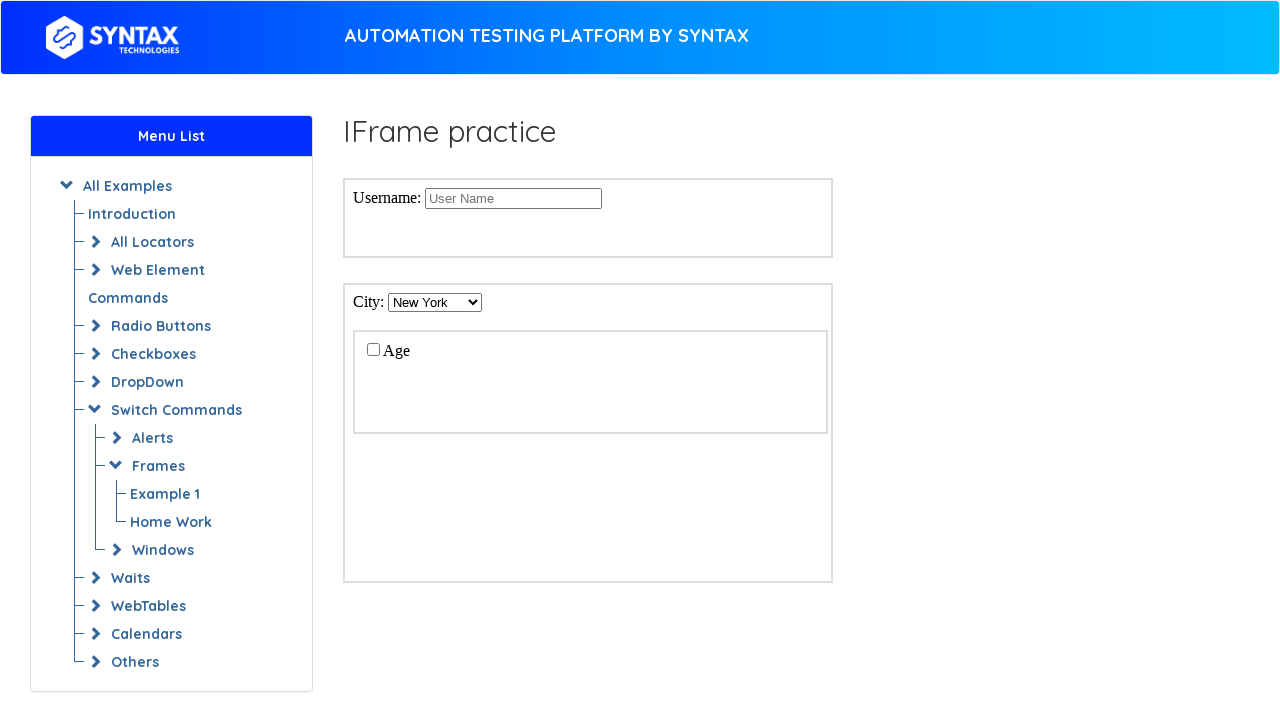

Clicked Option-1 radio button in nested iframe at (373, 349) on iframe >> nth=1 >> internal:control=enter-frame >> iframe >> nth=0 >> internal:c
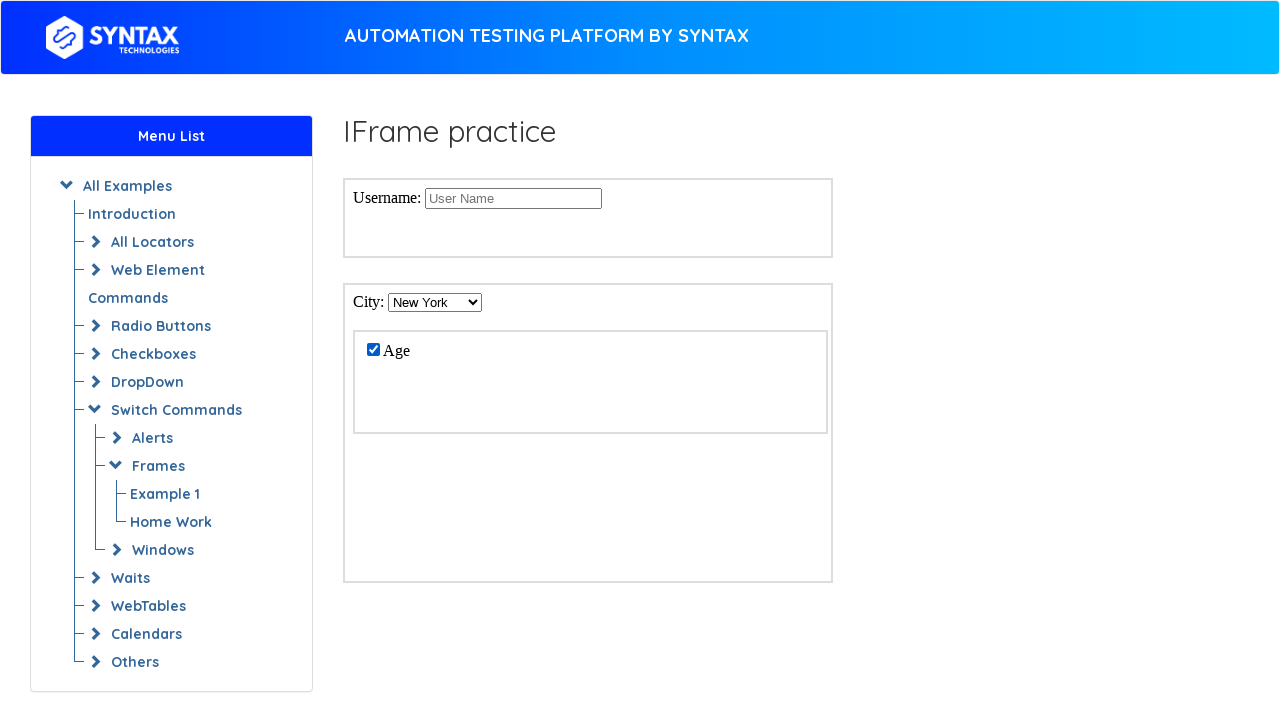

Located second iframe (index 1) again
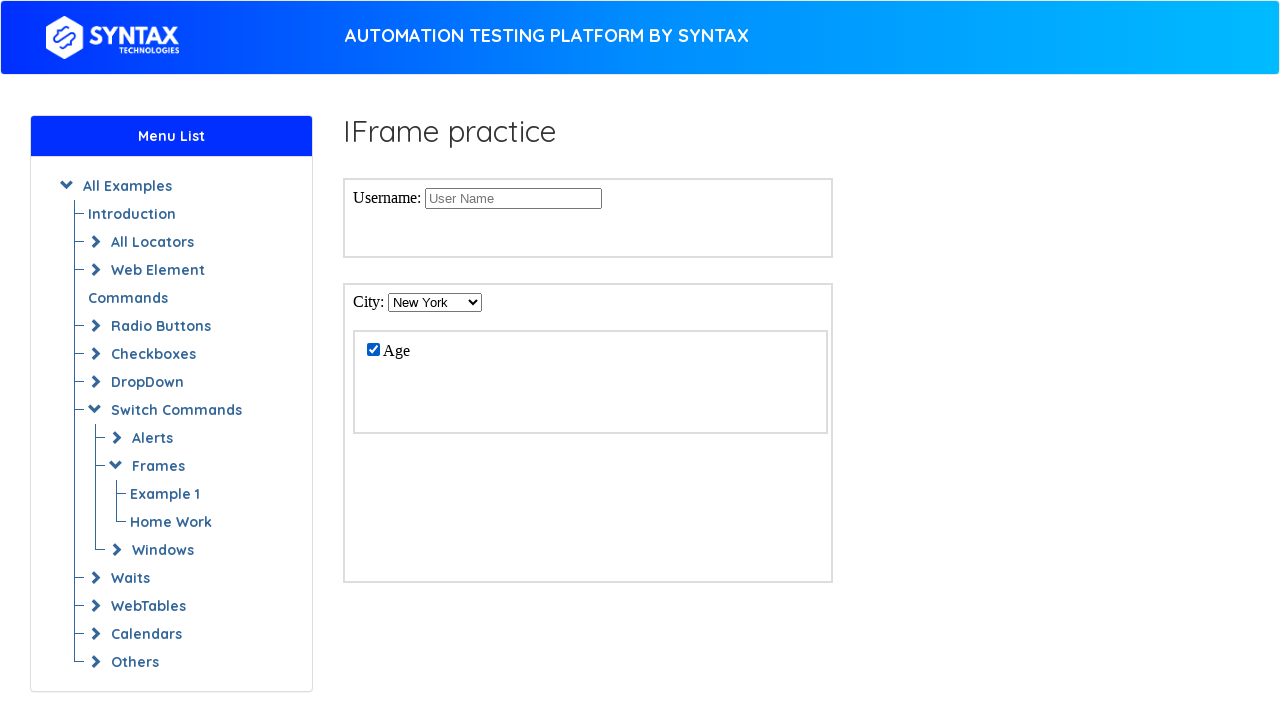

Selected Chicago from cities dropdown in second iframe on iframe >> nth=1 >> internal:control=enter-frame >> select#cities
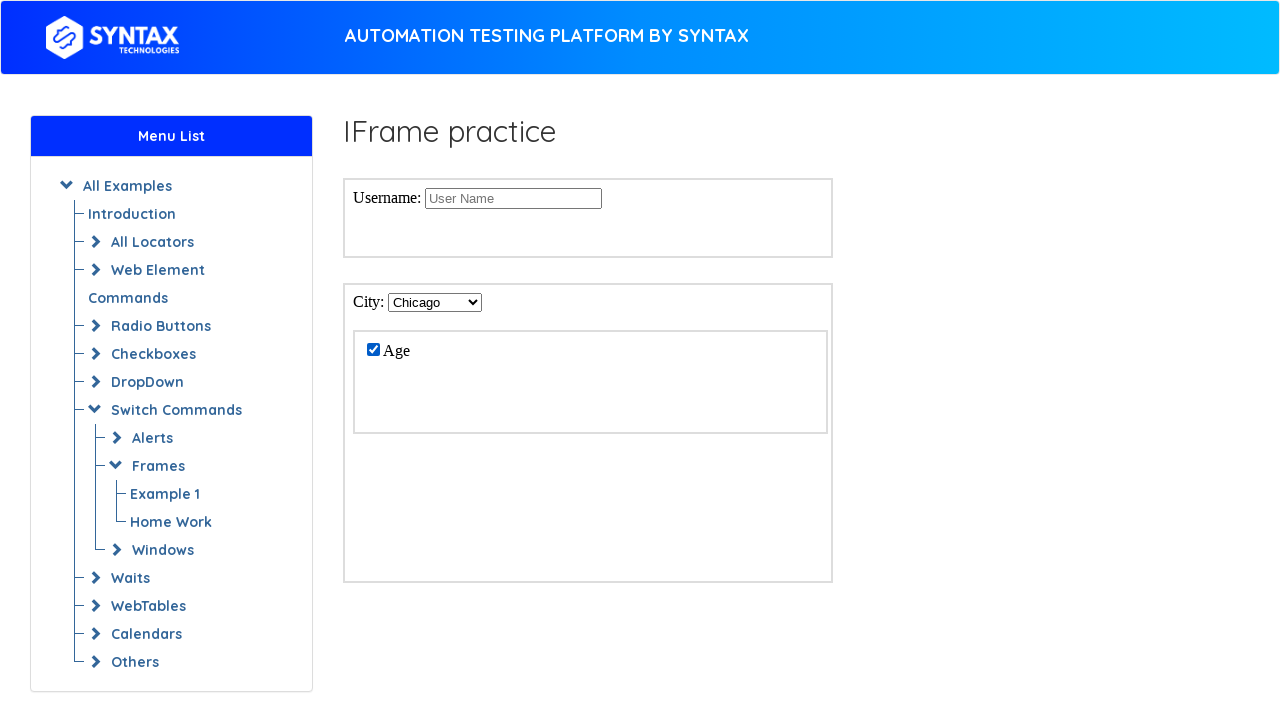

Located textfield iframe by ID
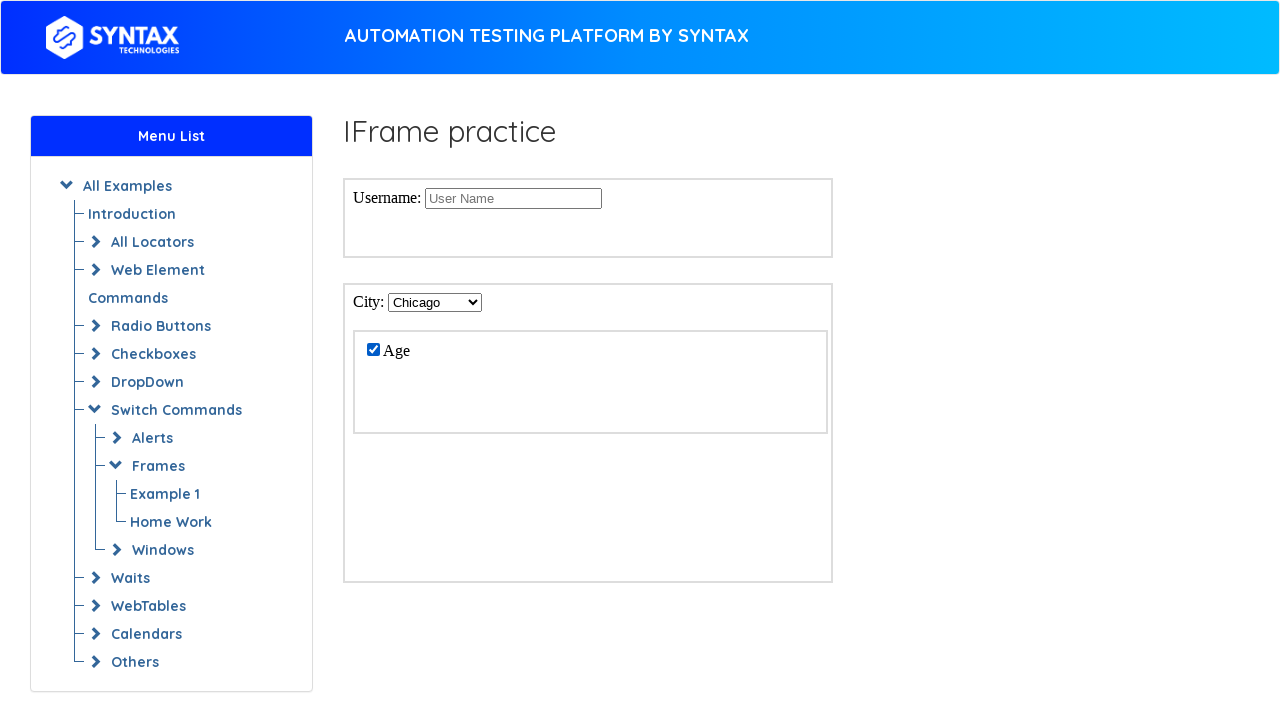

Filled username field with 'Marina' in textfield iframe on iframe#textfieldIframe >> internal:control=enter-frame >> input[name='Username']
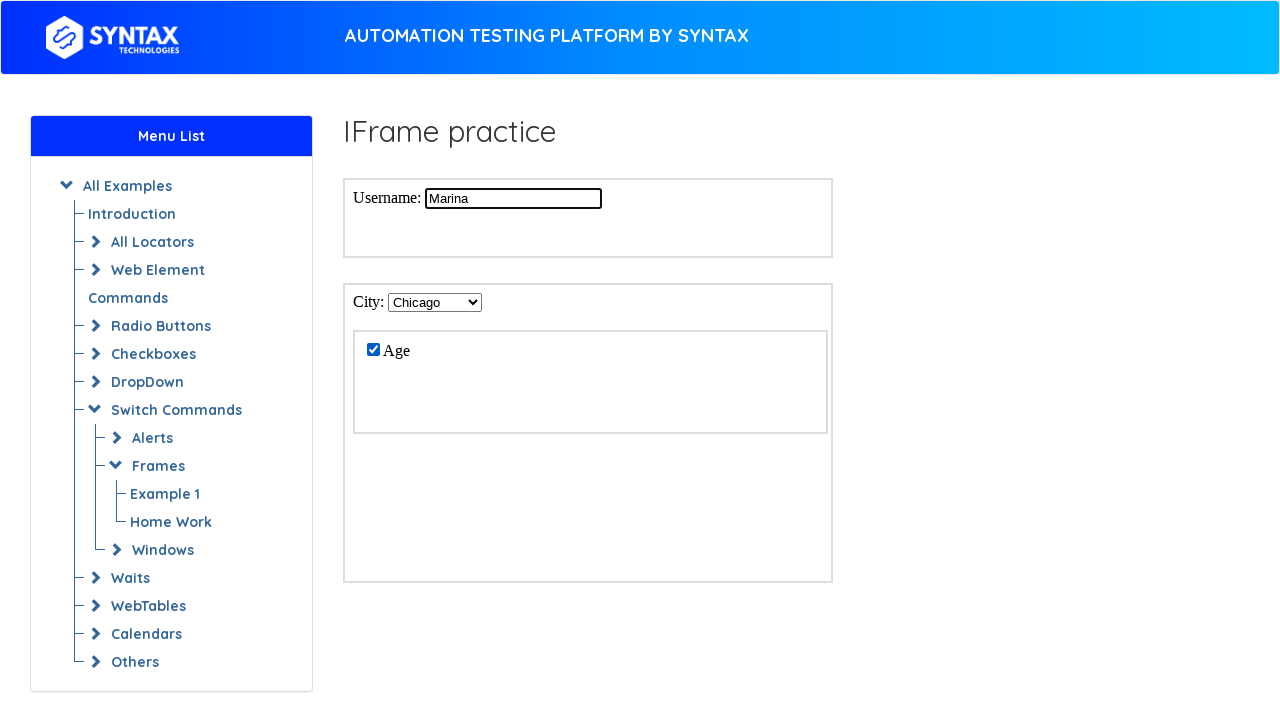

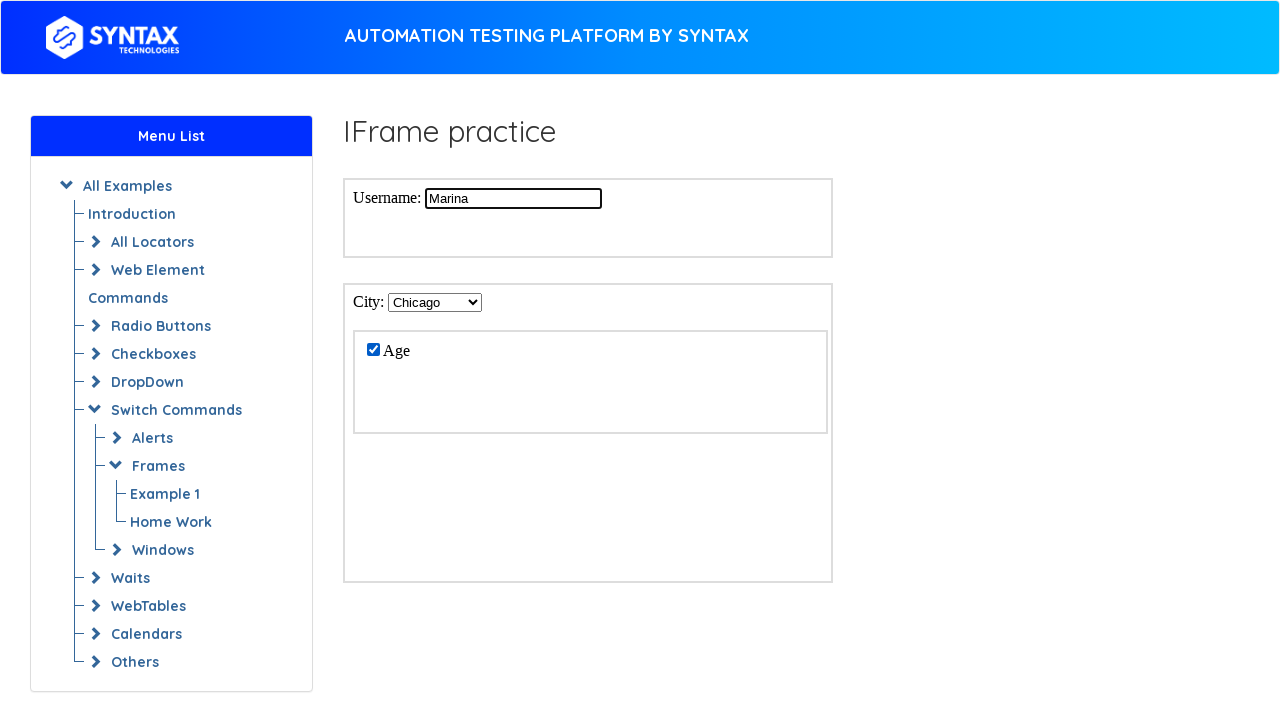